Navigates to the Selenium HQ website and verifies that it redirects to the new selenium.dev domain

Starting URL: https://www.seleniumhq.org/

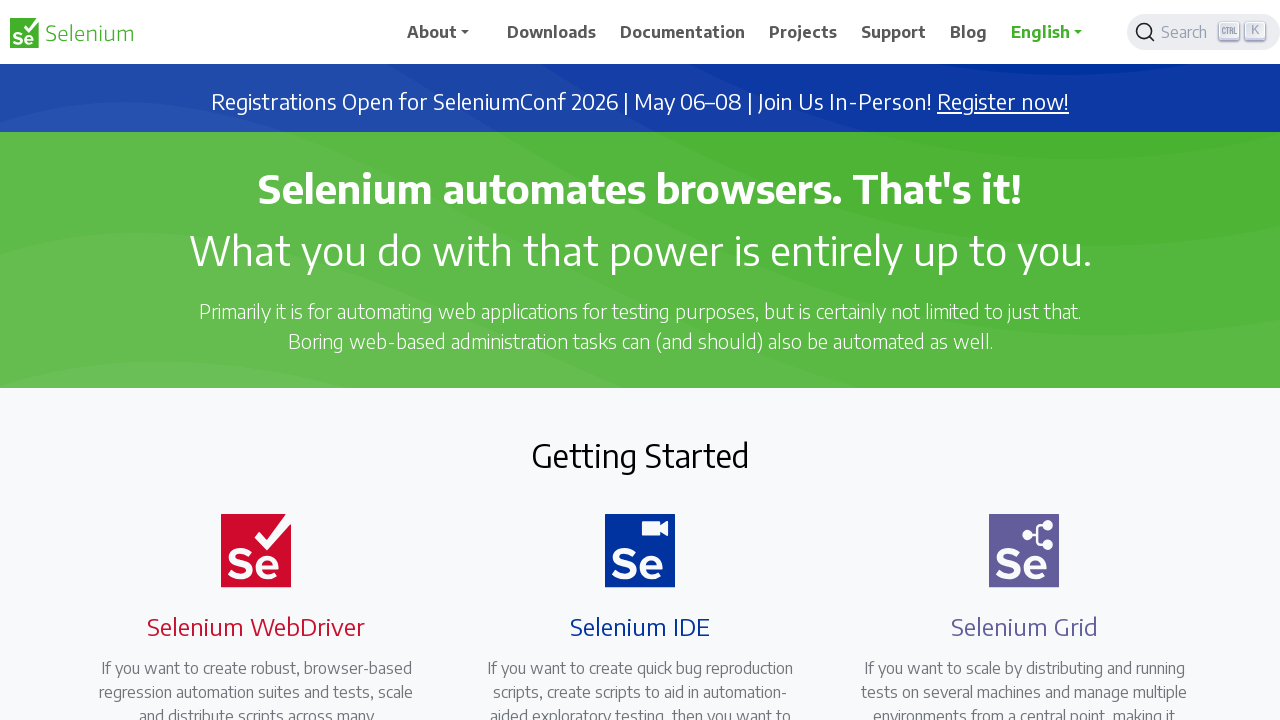

Navigated to https://www.seleniumhq.org/
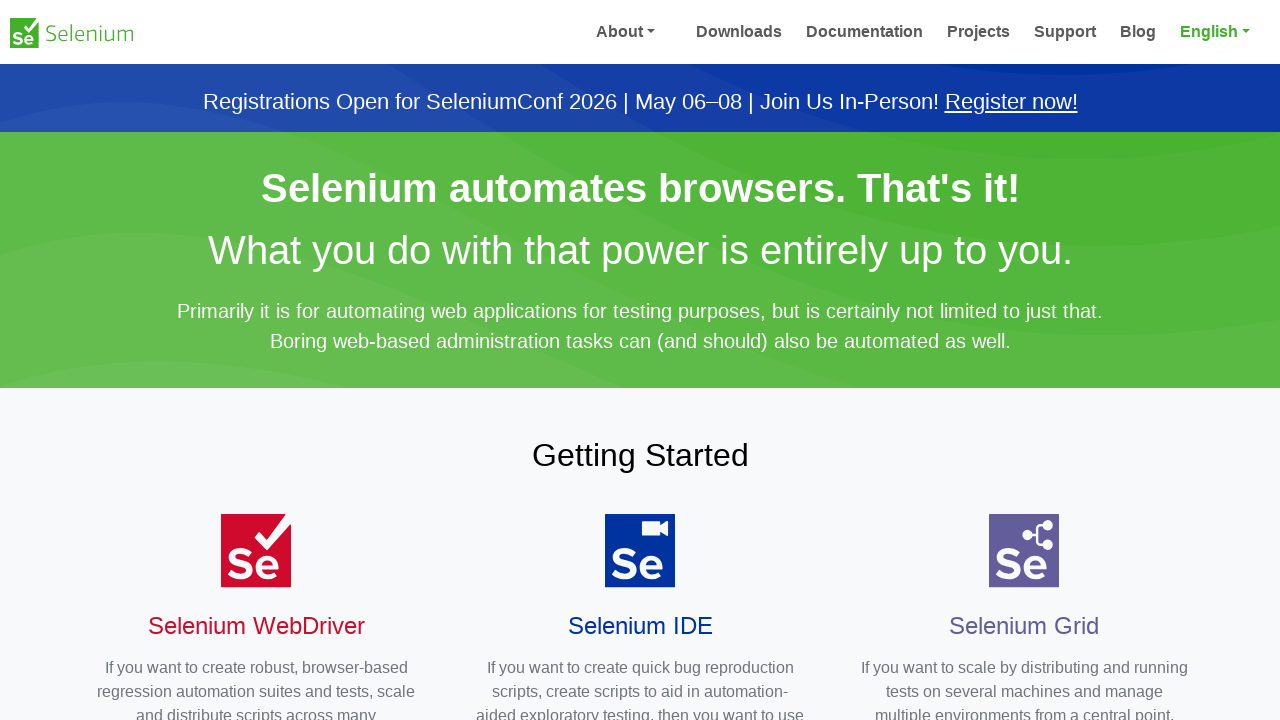

Retrieved current URL after navigation
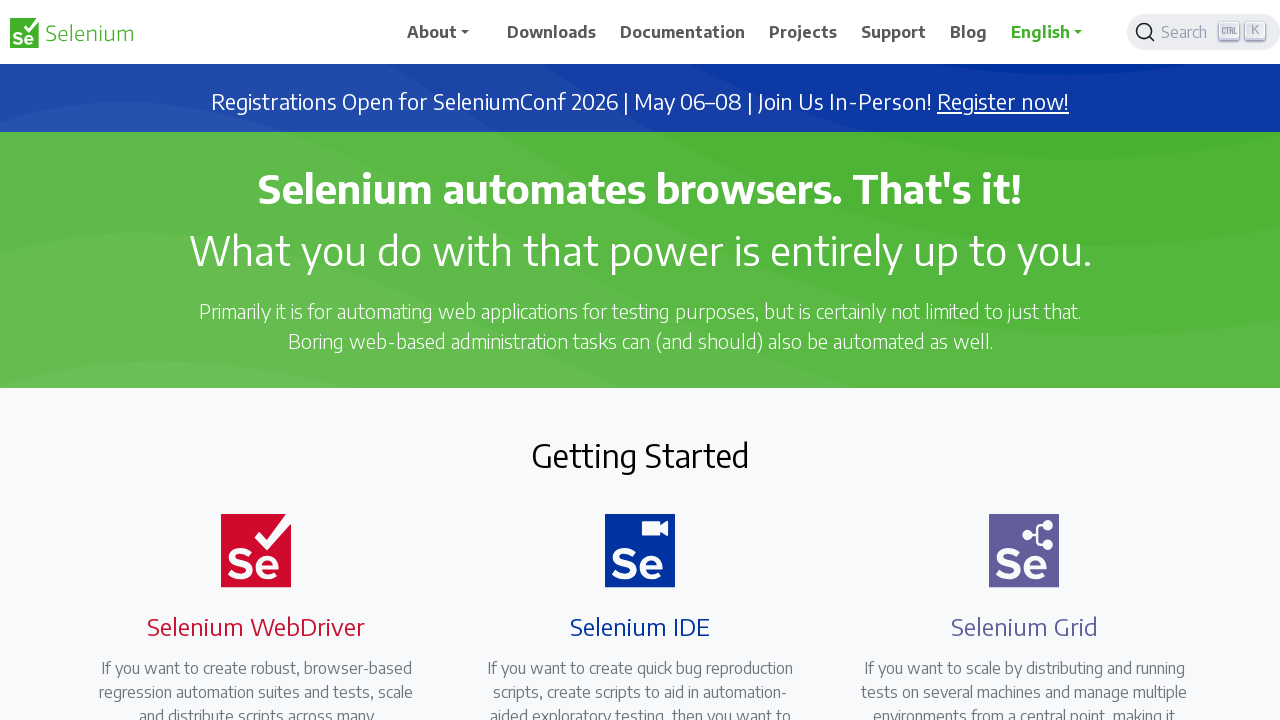

Verified redirect to https://www.selenium.dev/ - test passed
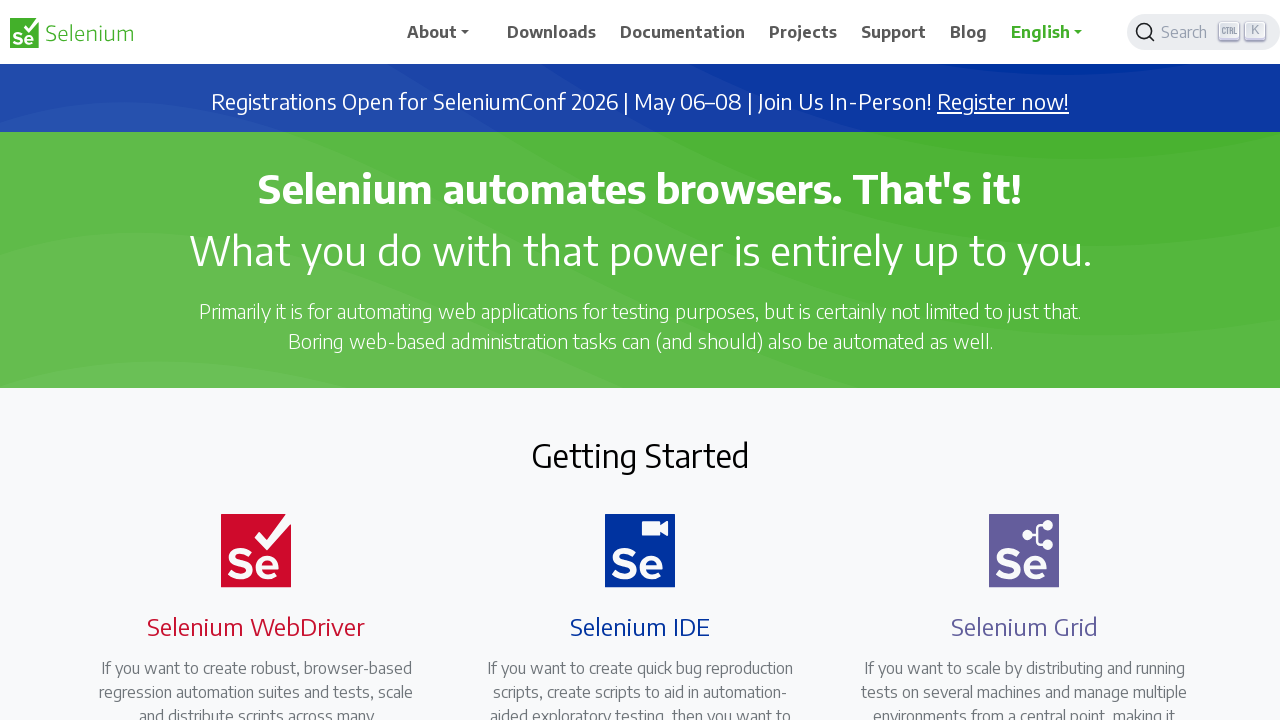

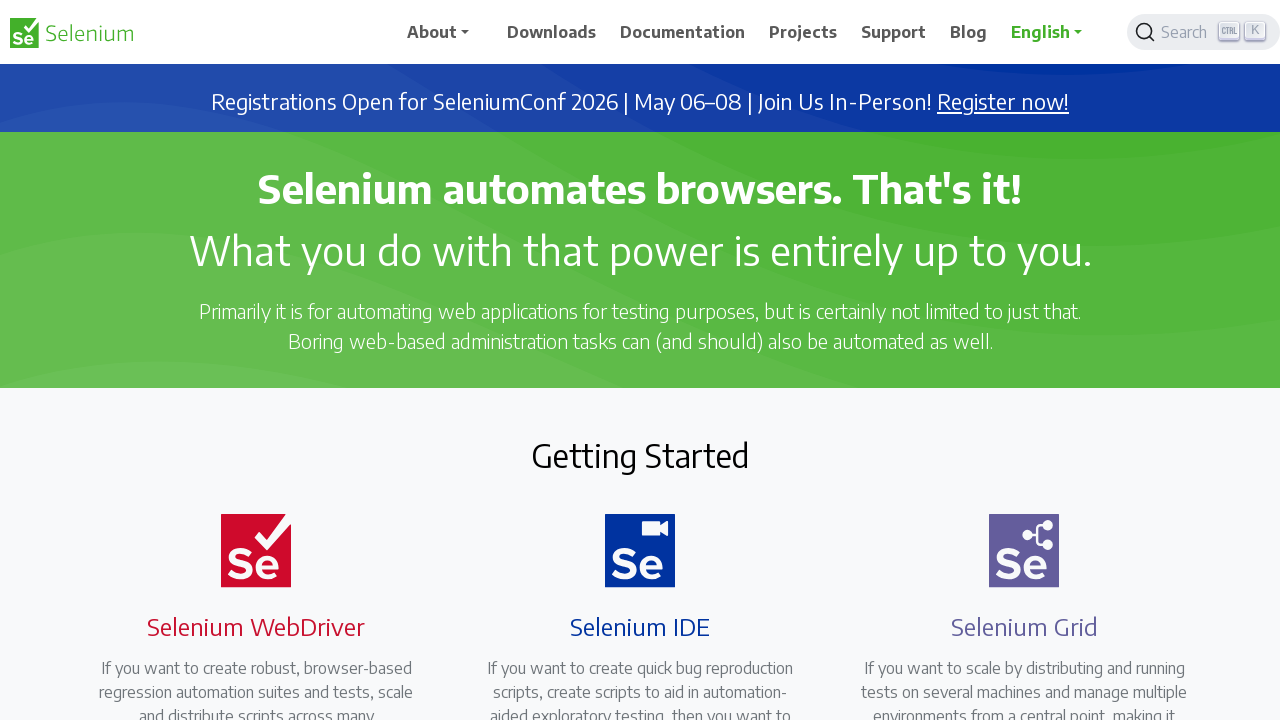